Tests window handling functionality by opening a new window via a link click and switching between parent and child windows

Starting URL: https://the-internet.herokuapp.com/windows

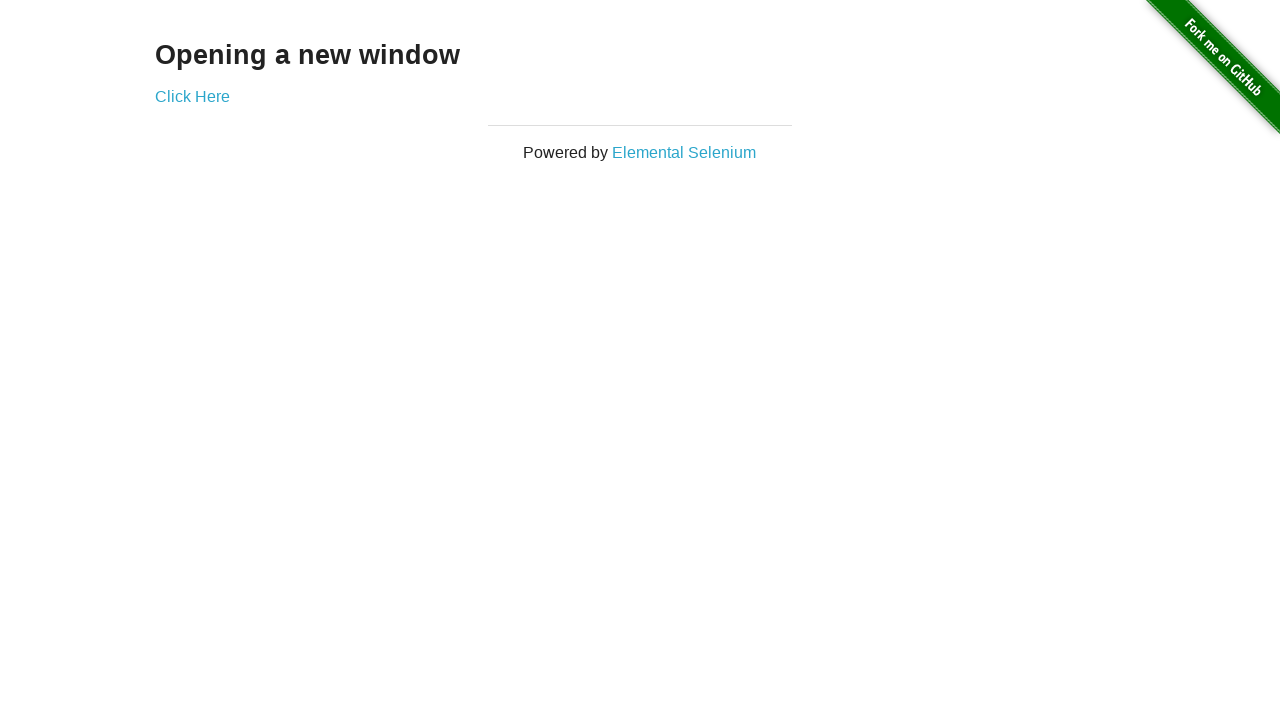

Clicked 'Click Here' link to open new window at (192, 96) on a:has-text('Click Here')
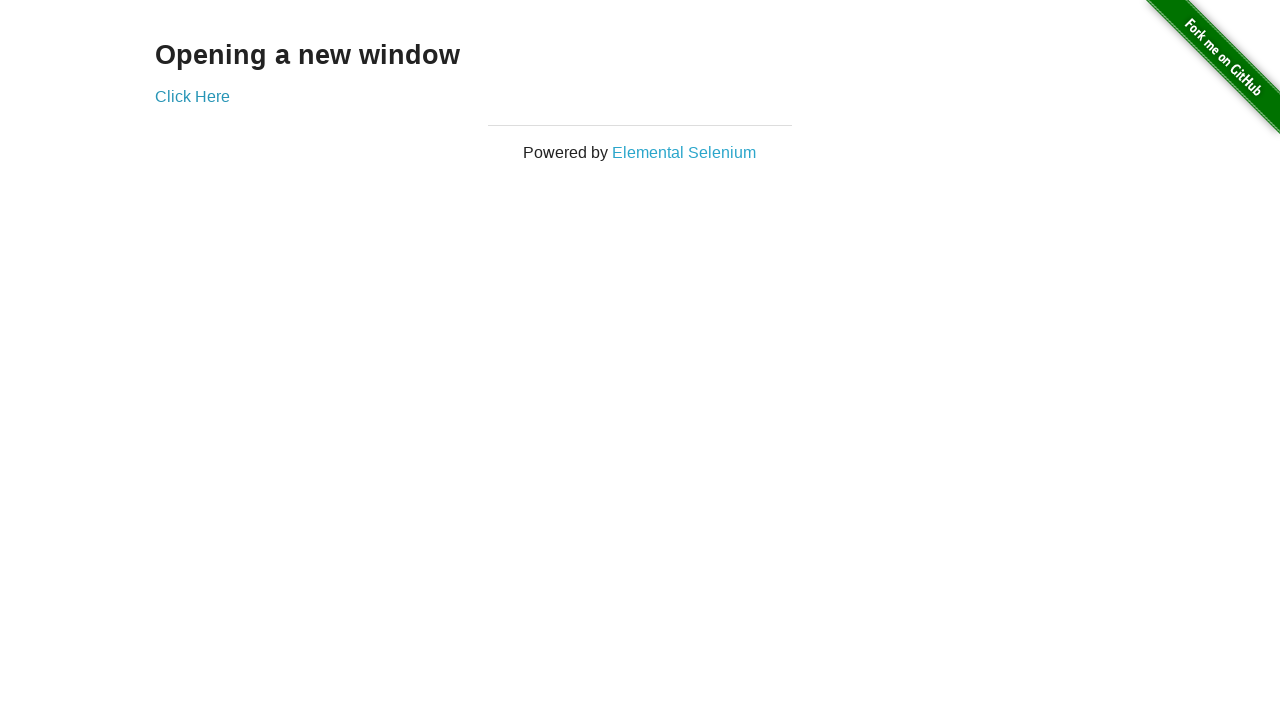

New window opened and captured
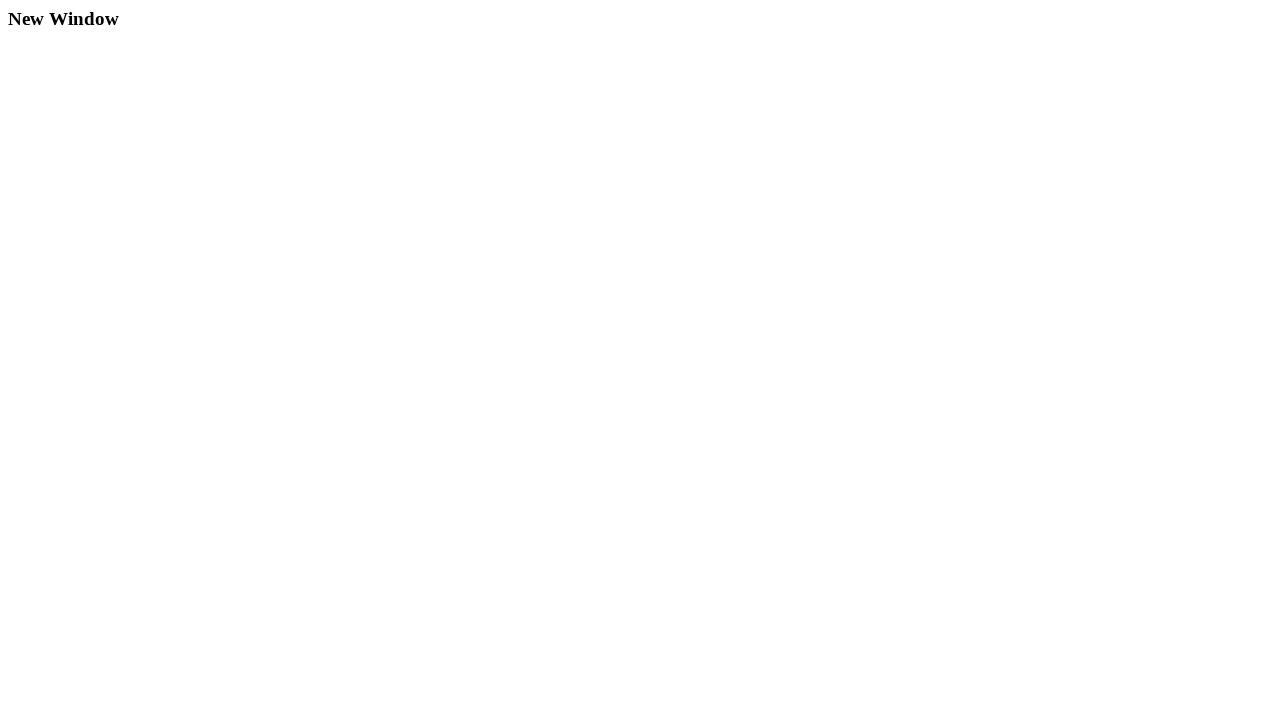

New window page load state completed
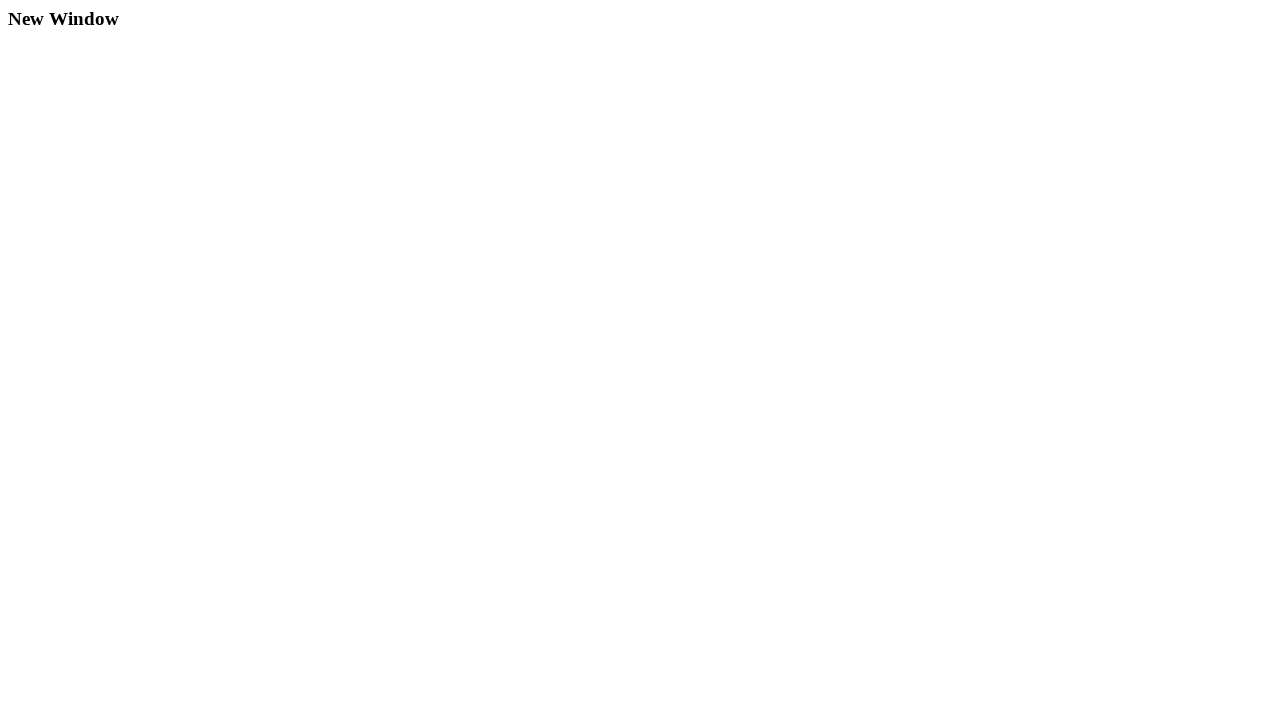

Retrieved title of new window: 'New Window'
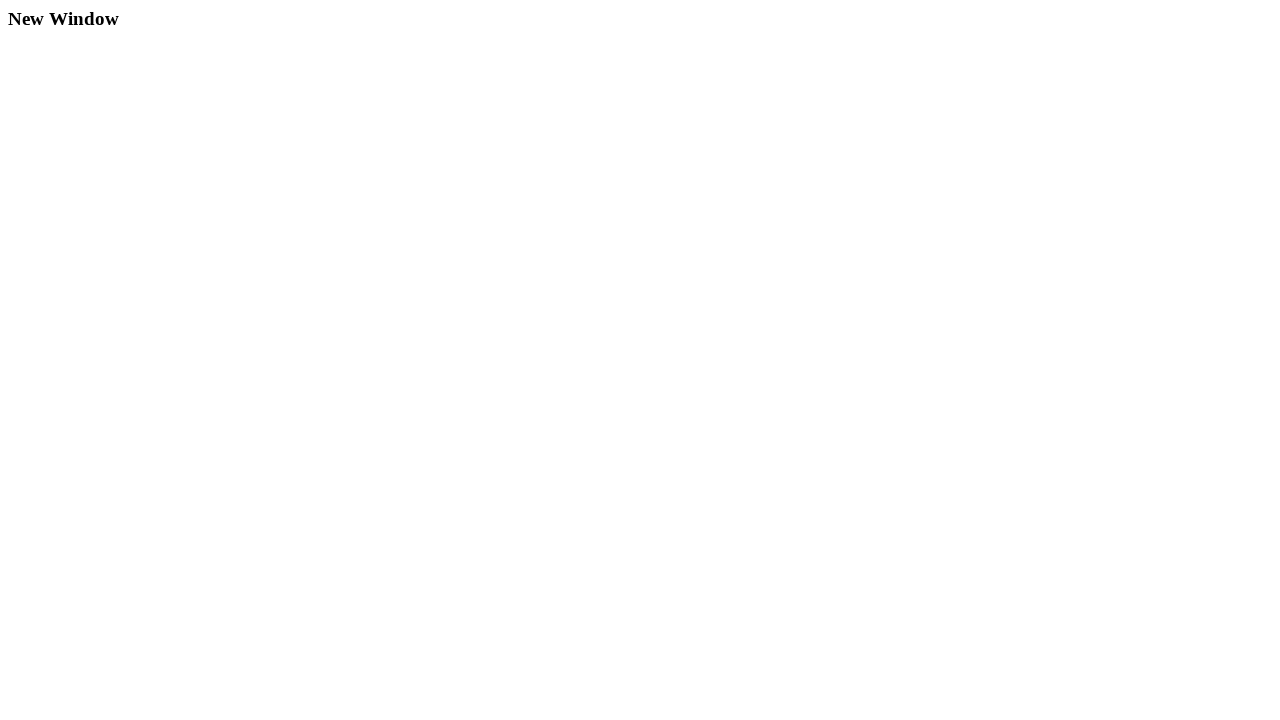

Brought original parent window to front
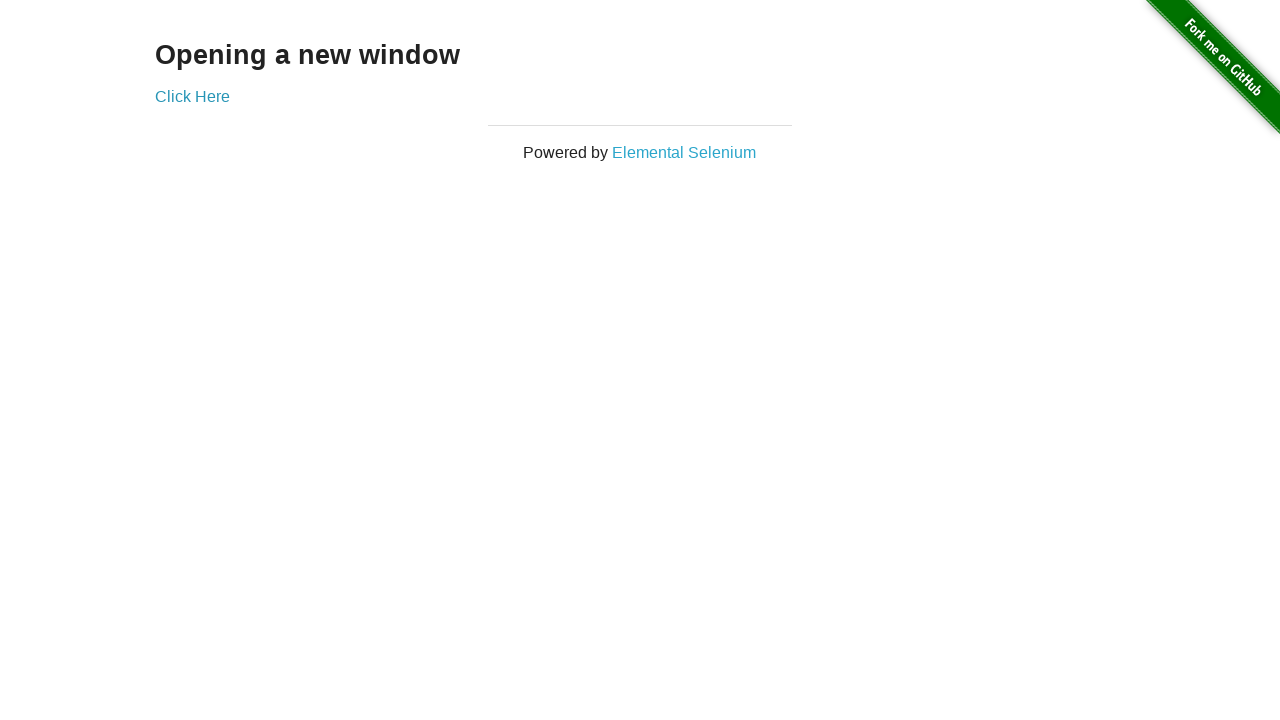

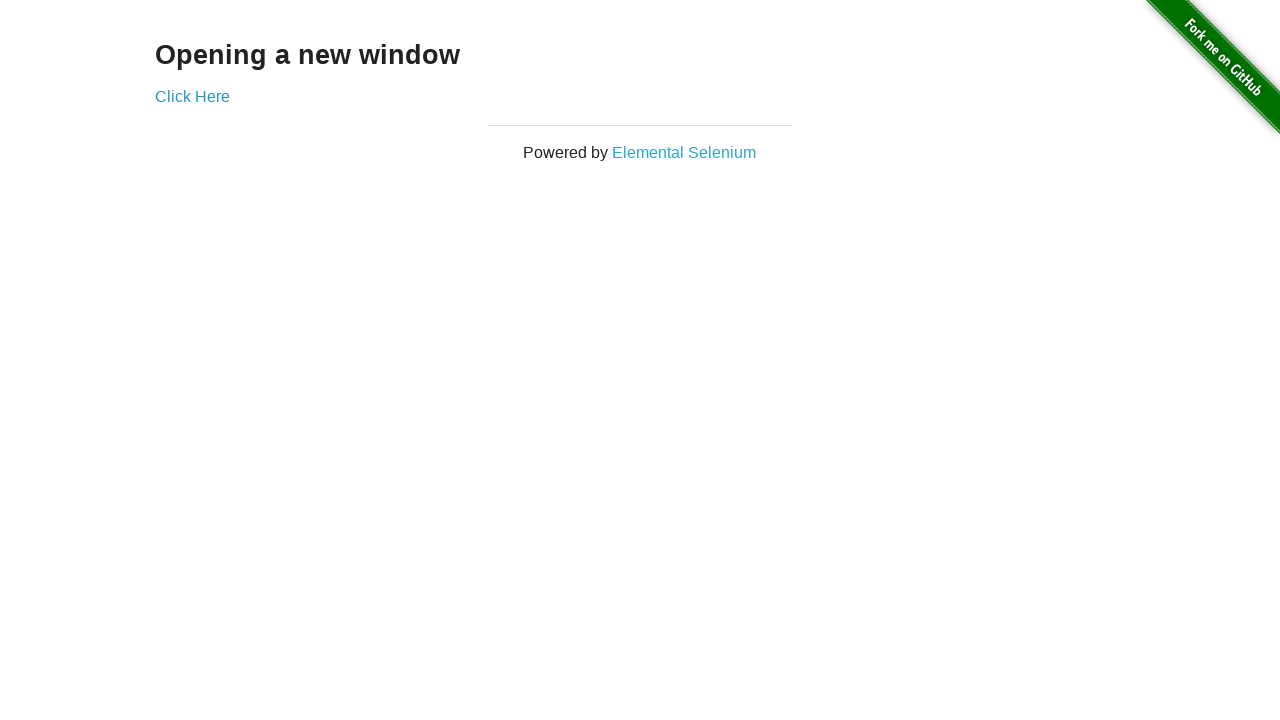